Tests drag and drop functionality by dragging an element and dropping it onto a target area, then performing a right-click context menu action on the dragged element

Starting URL: https://jqueryui.com/resources/demos/droppable/default.html

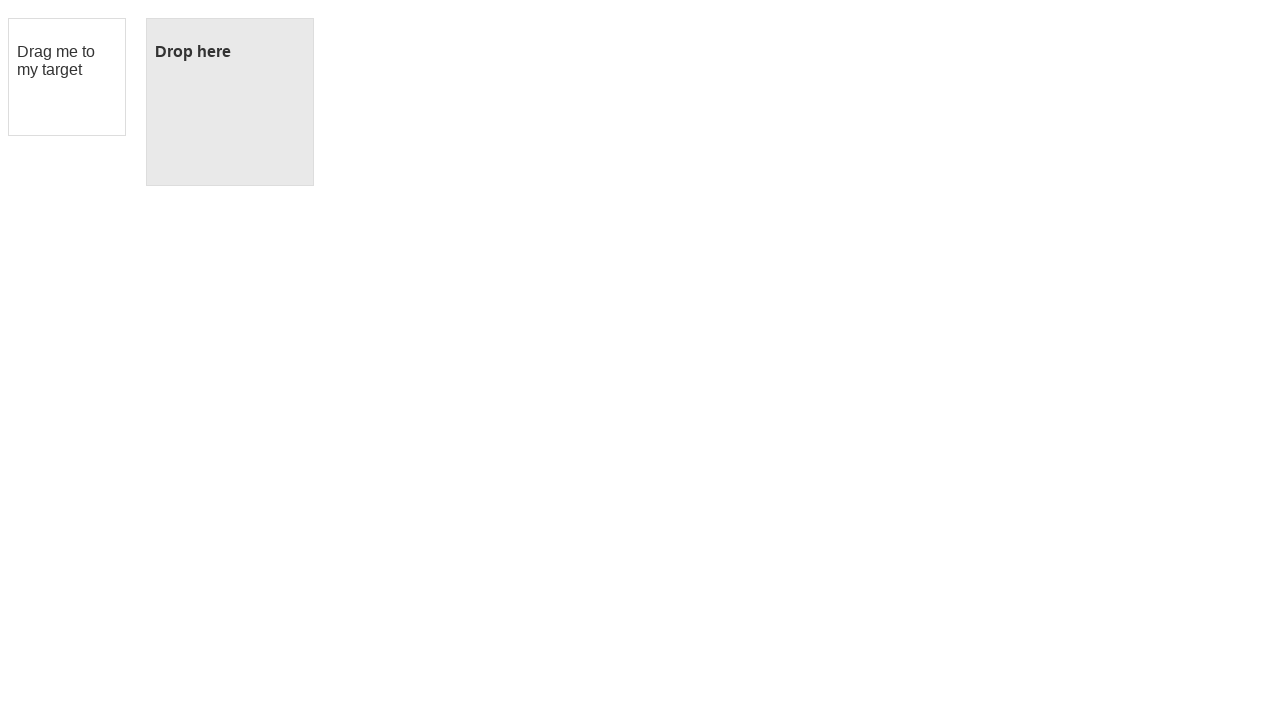

Located the draggable element with id 'draggable'
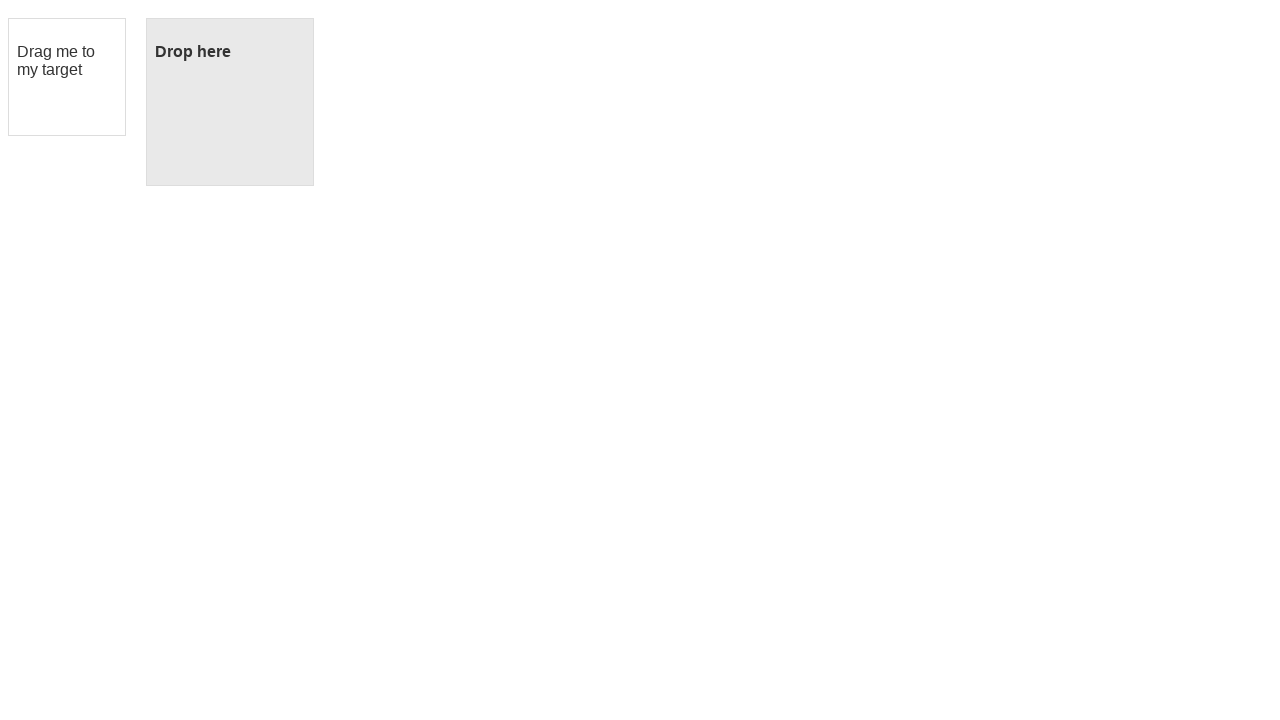

Located the droppable target element with id 'droppable'
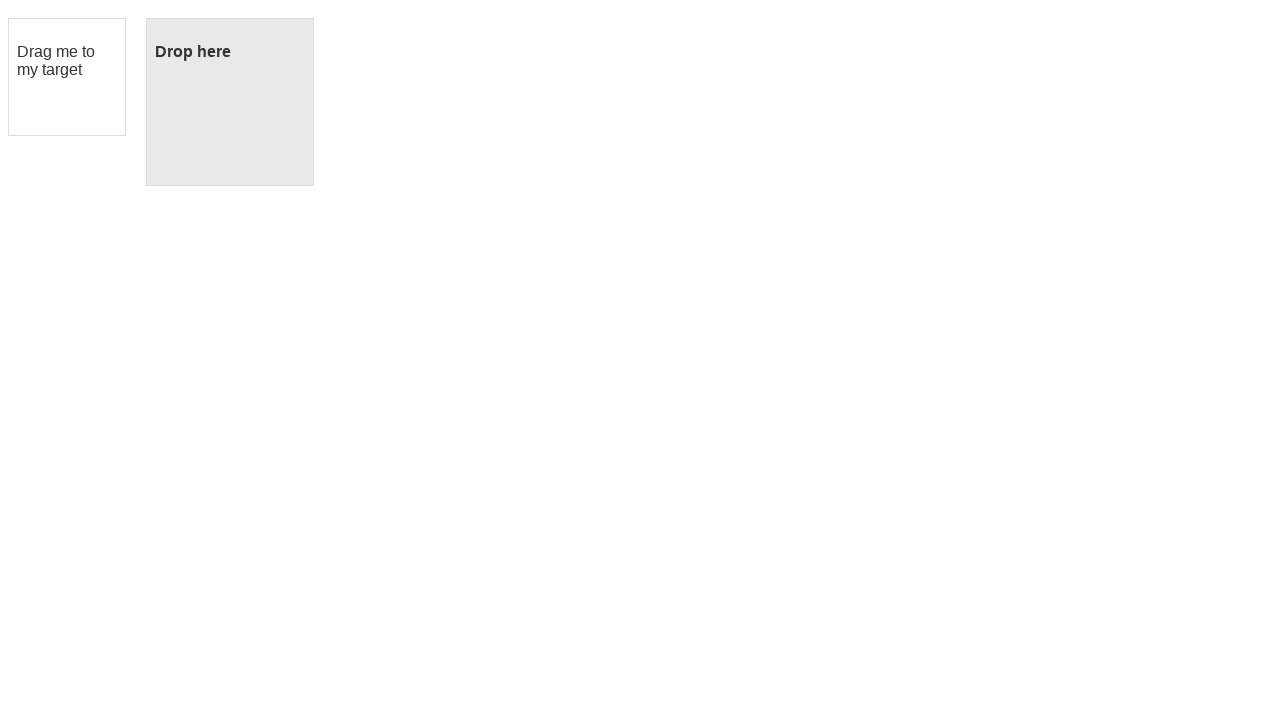

Dragged element to drop target area at (230, 102)
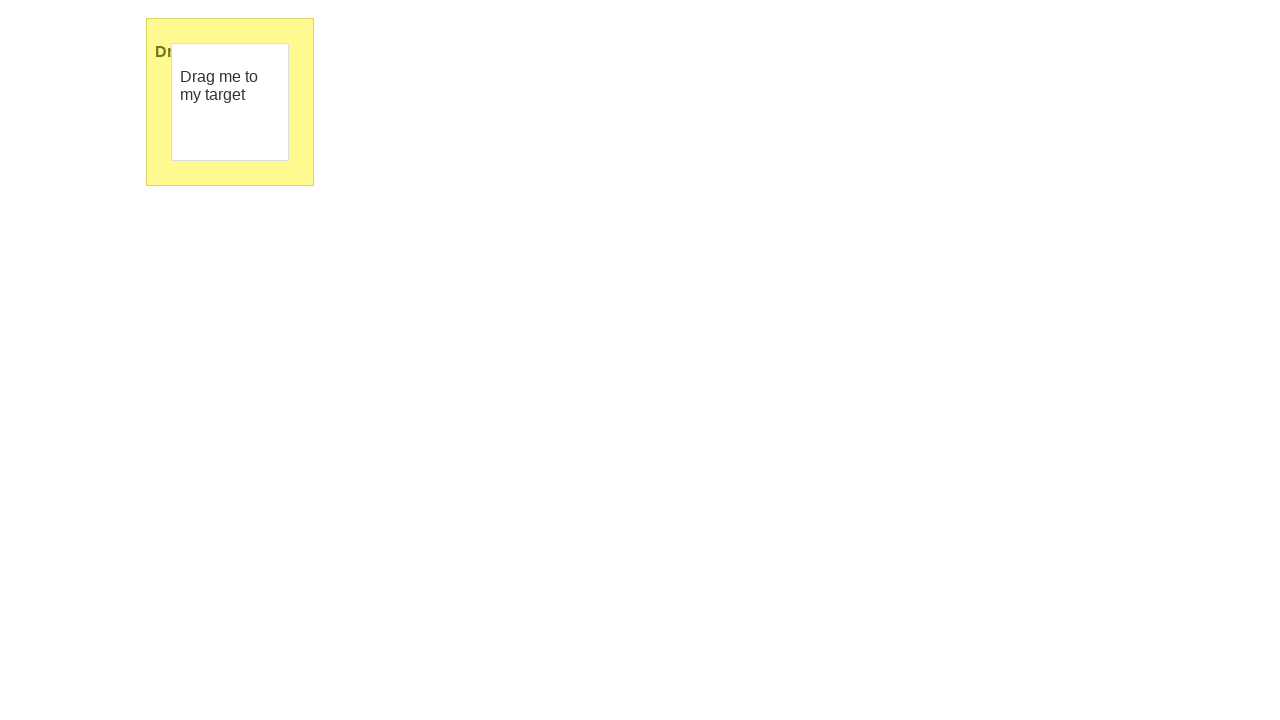

Performed right-click context menu action on dragged element at (230, 102) on #draggable
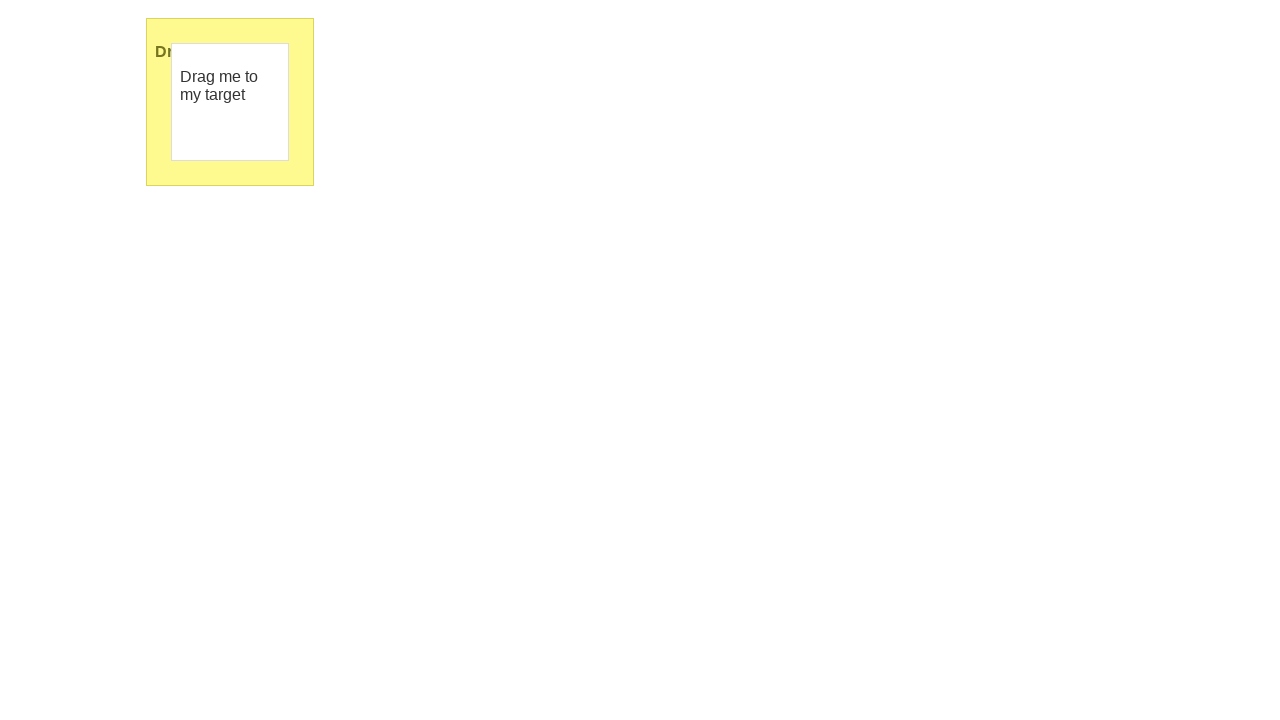

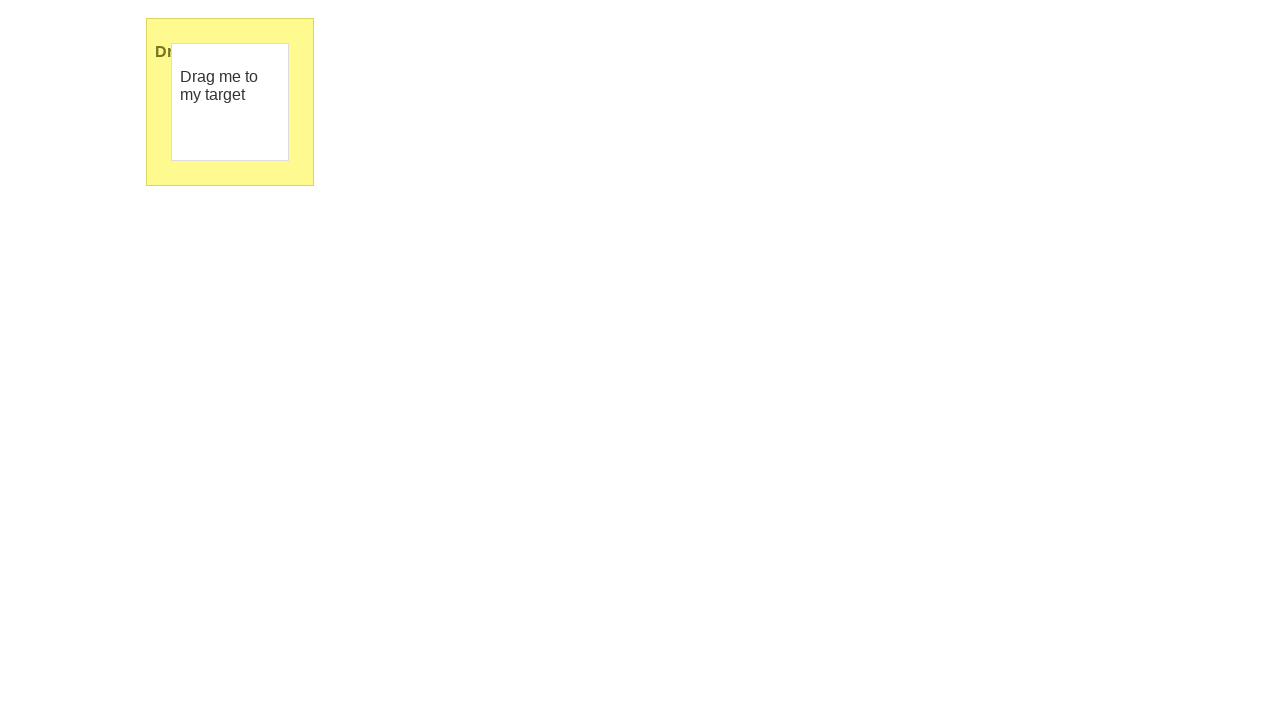